Tests the text box form on DemoQA by filling in user name, email, current address, and permanent address fields, then submitting the form

Starting URL: https://demoqa.com/text-box

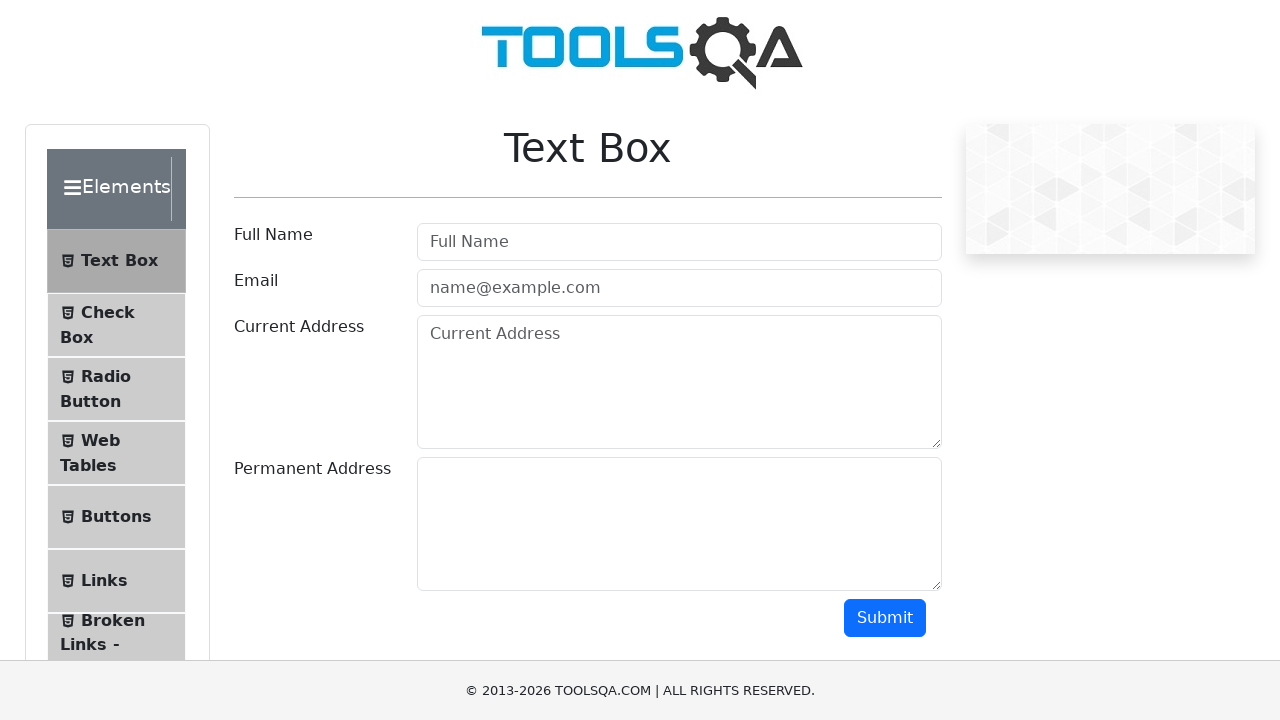

Filled user name field with 'Maria Rodriguez' on #userName
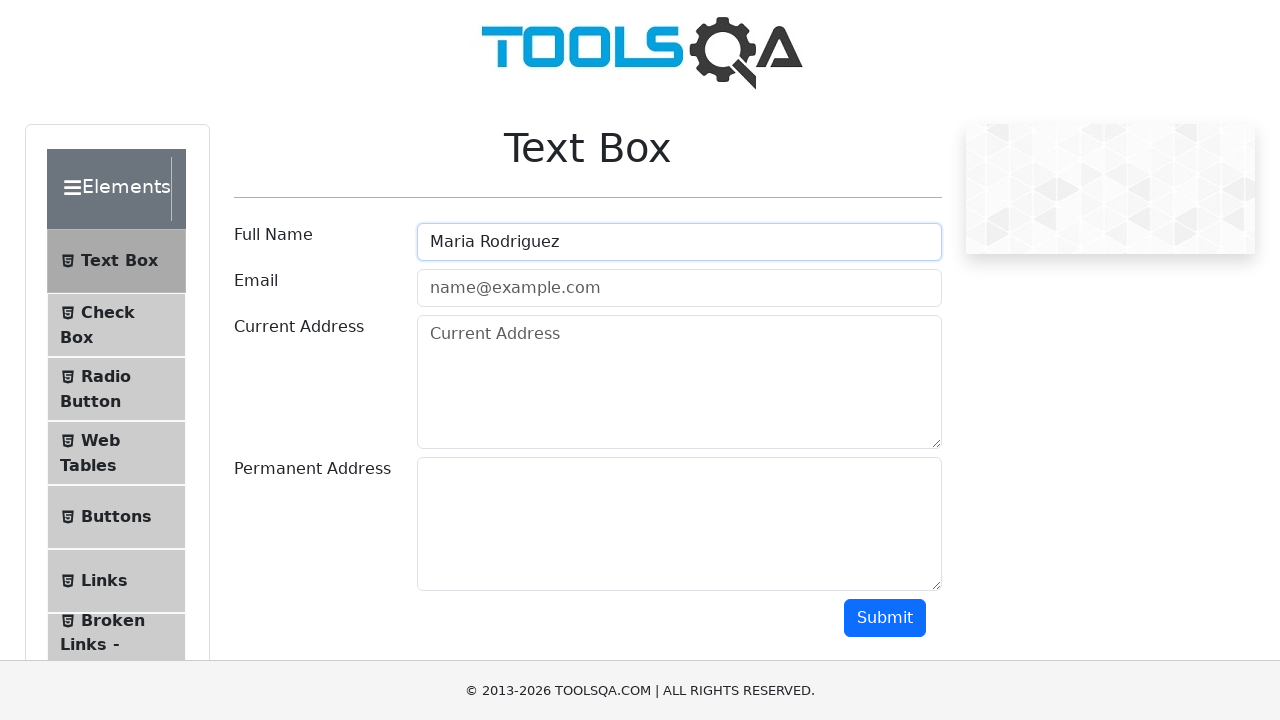

Filled email field with 'maria.rodriguez@testmail.com' on #userEmail
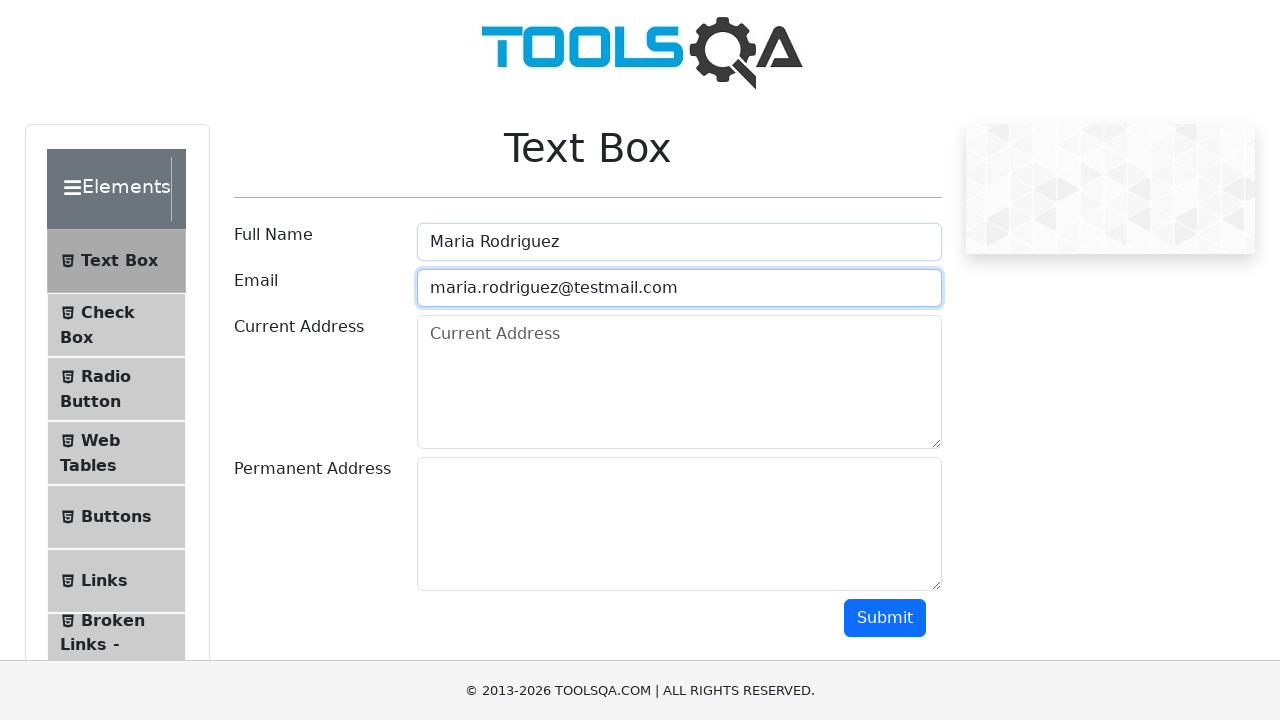

Filled current address field with '456 Oak Avenue, San Francisco' on #currentAddress
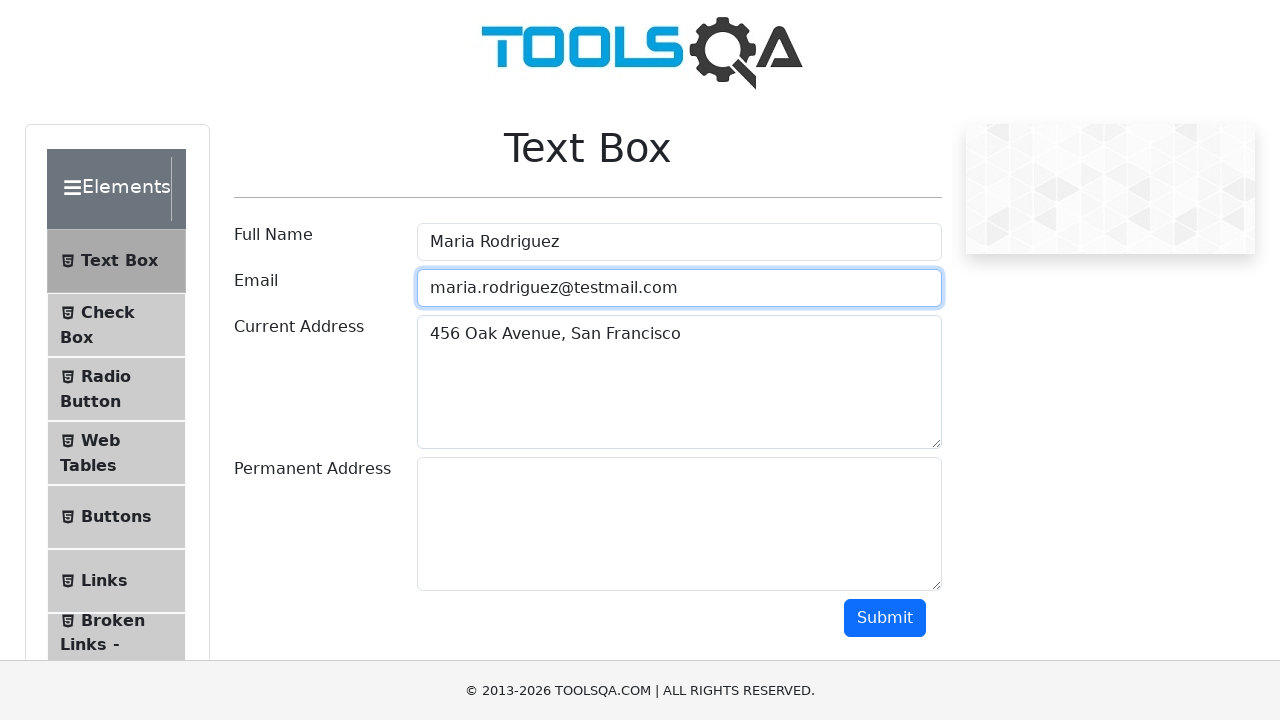

Filled permanent address field with '789 Pine Street, Los Angeles' on #permanentAddress
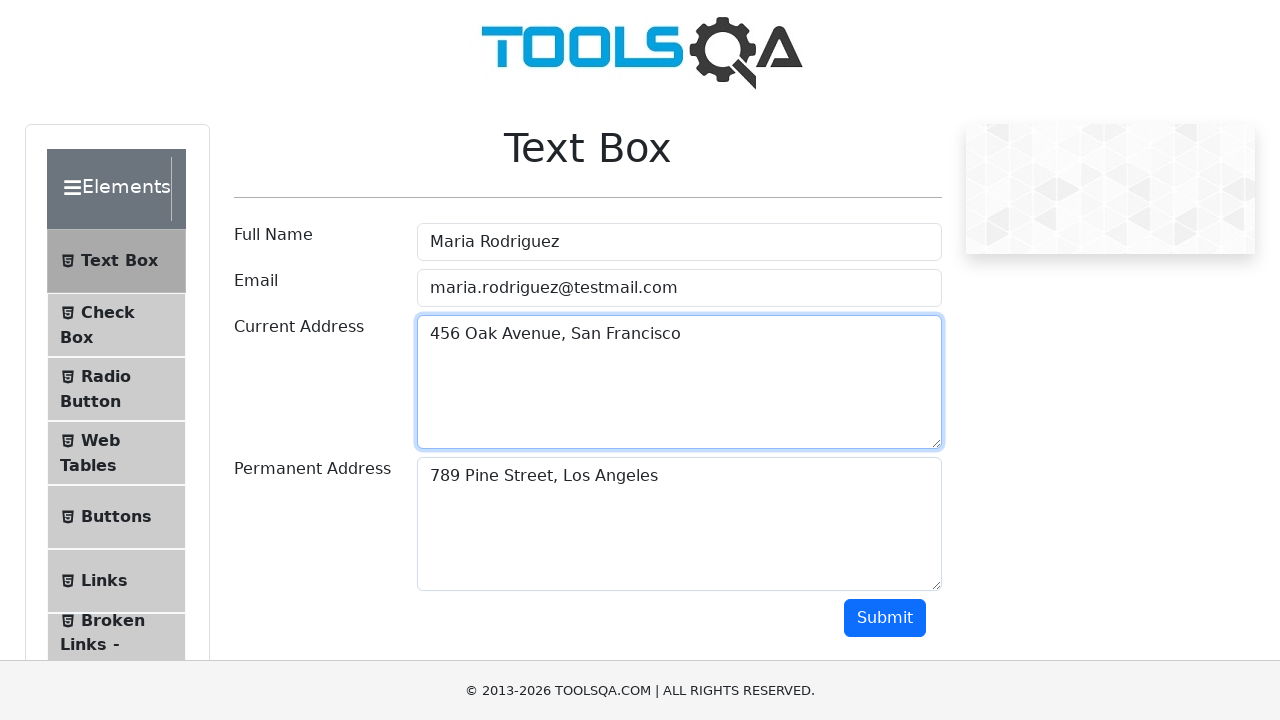

Scrolled down 500px to reveal submit button
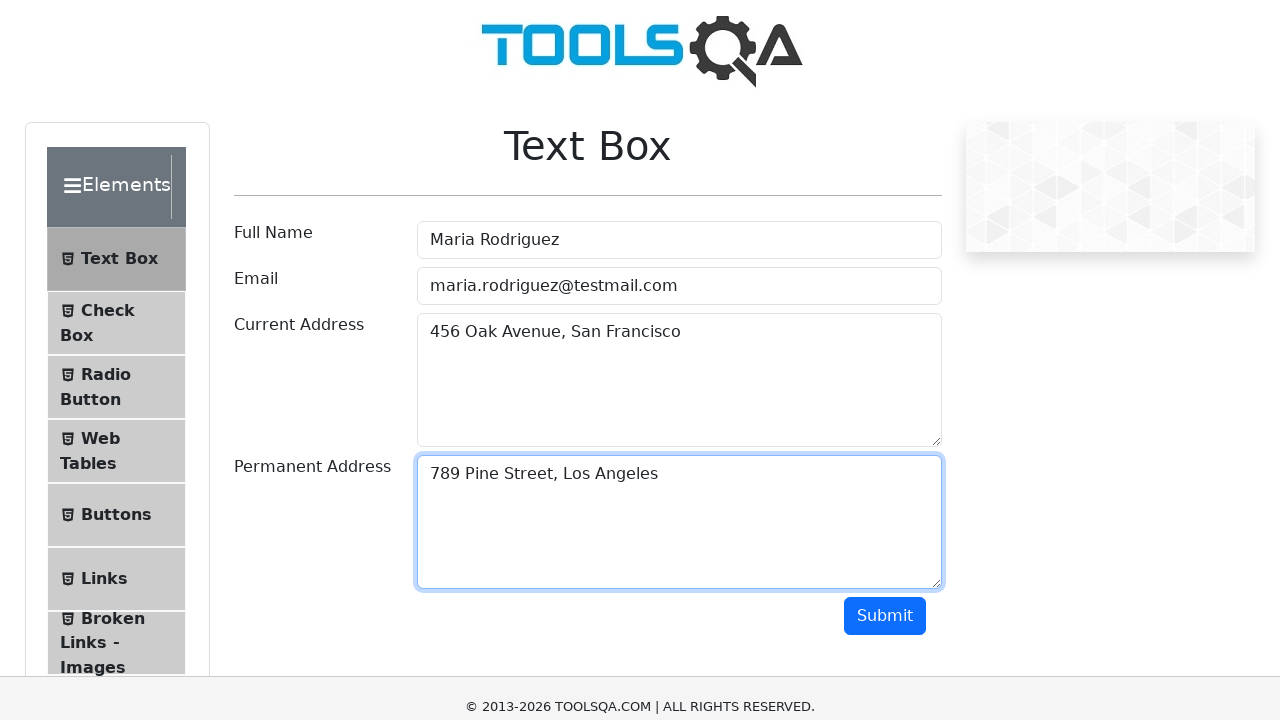

Clicked submit button to submit form at (885, 118) on #submit
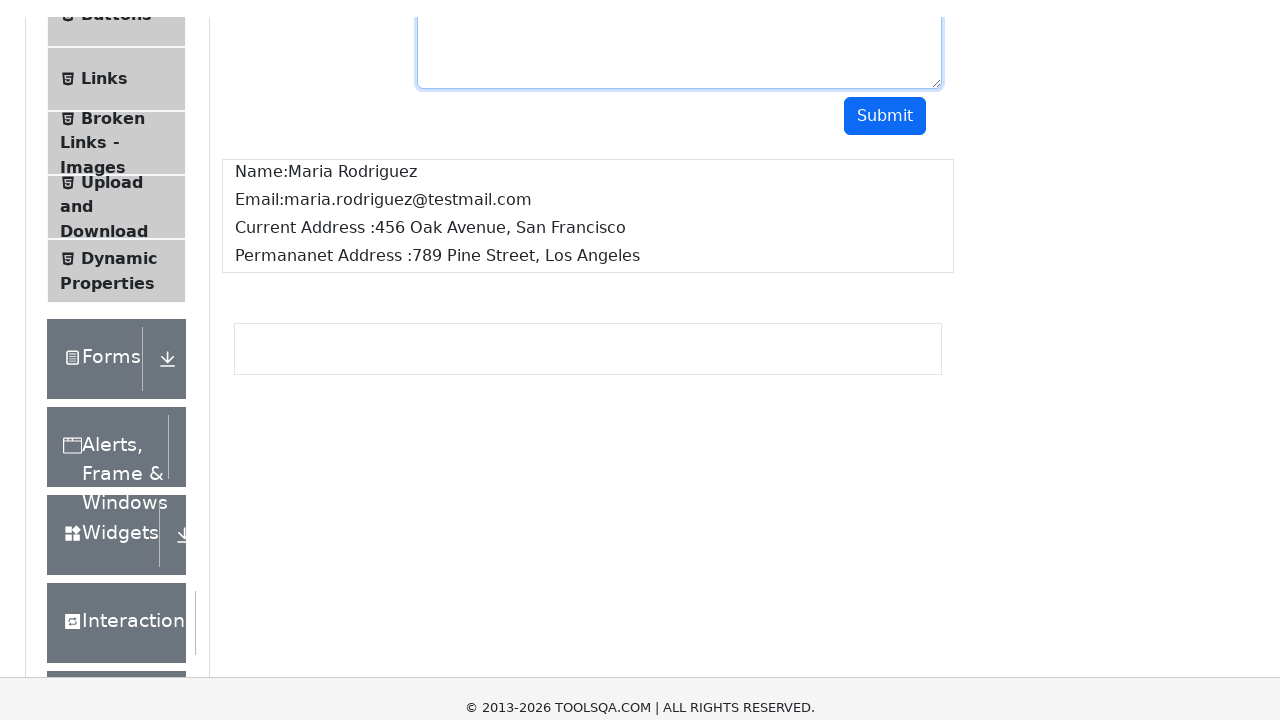

Form submission output appeared on page
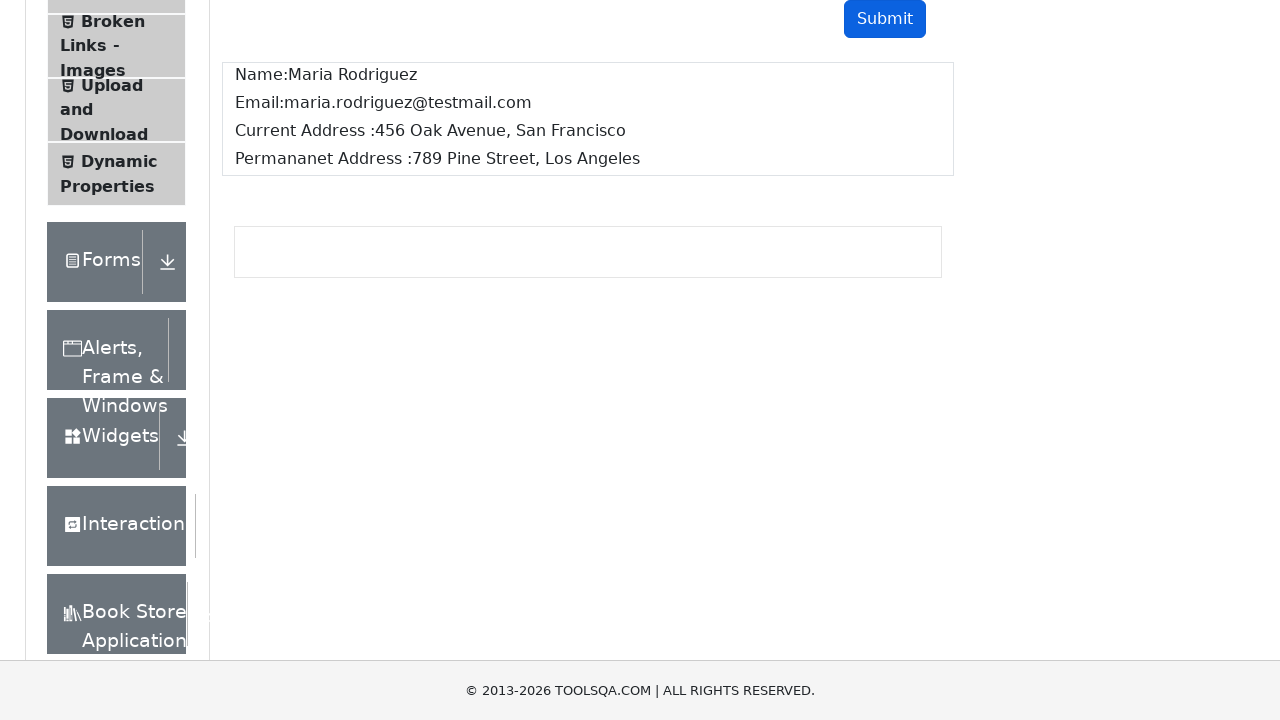

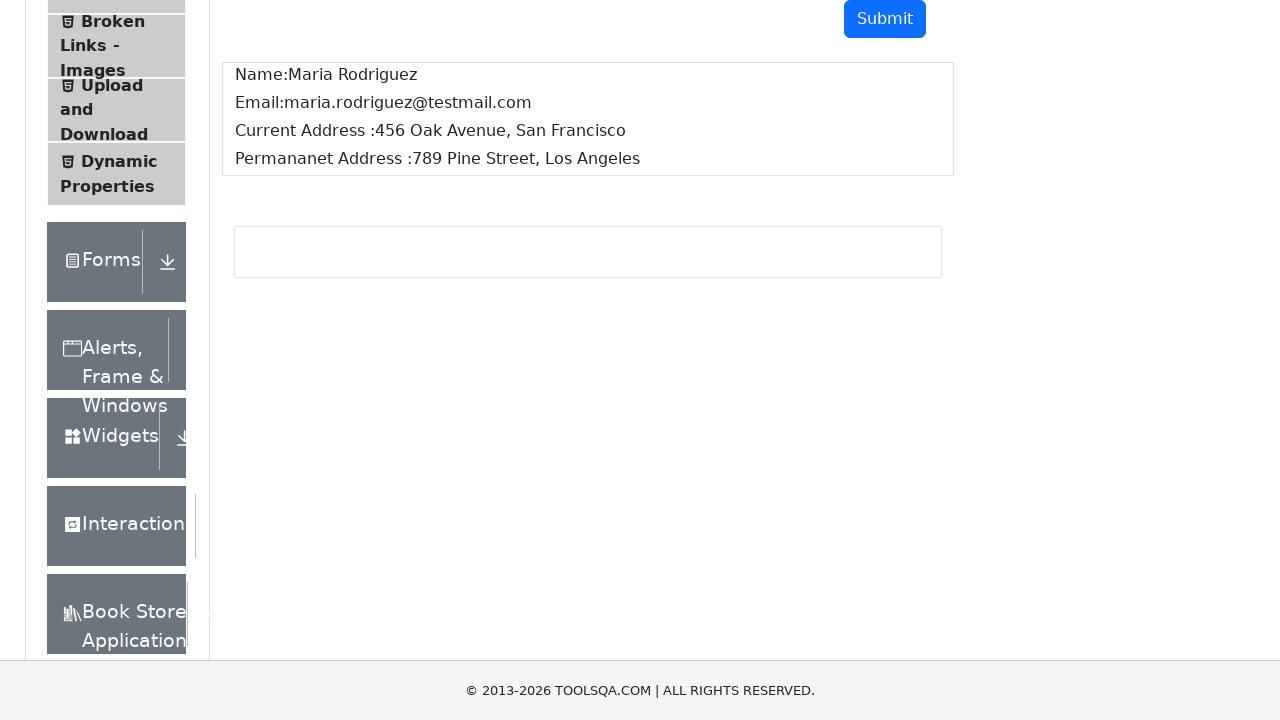